Tests dynamic controls by clicking the Remove button, verifying the "It's gone!" message appears, then clicking Add button and verifying "It's back!" message appears using implicit wait strategy.

Starting URL: https://the-internet.herokuapp.com/dynamic_controls

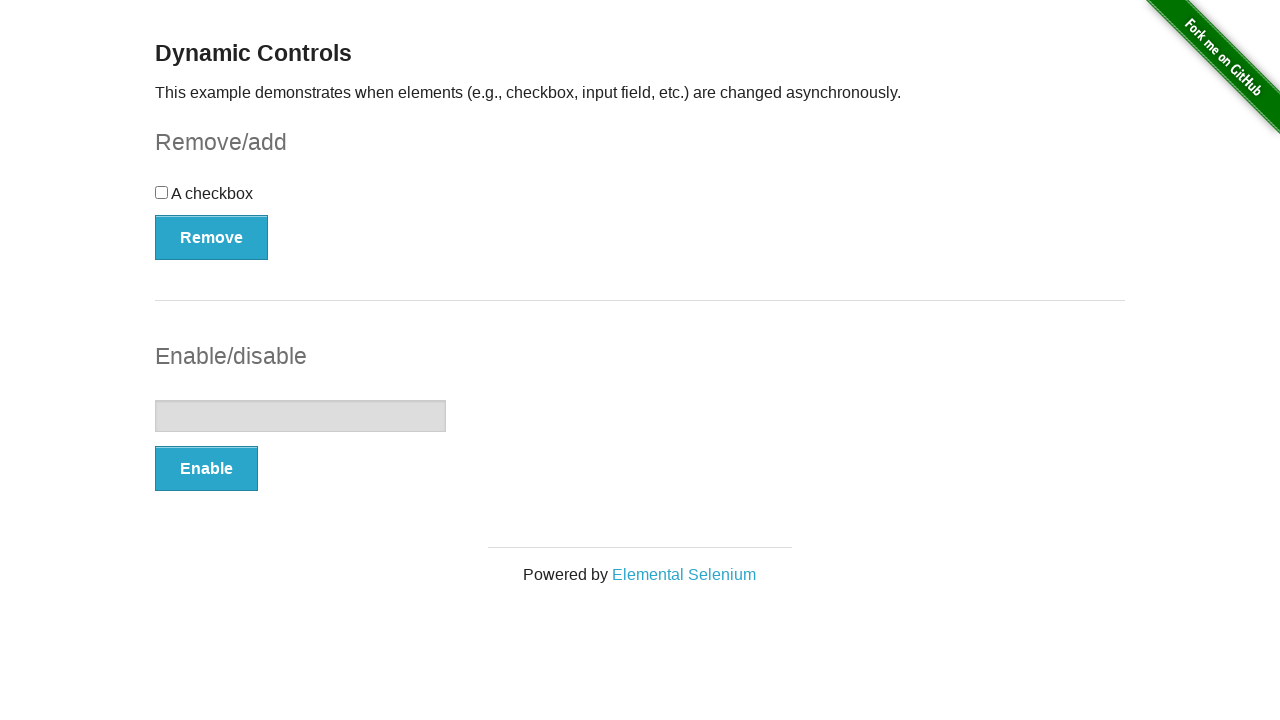

Navigated to dynamic controls page
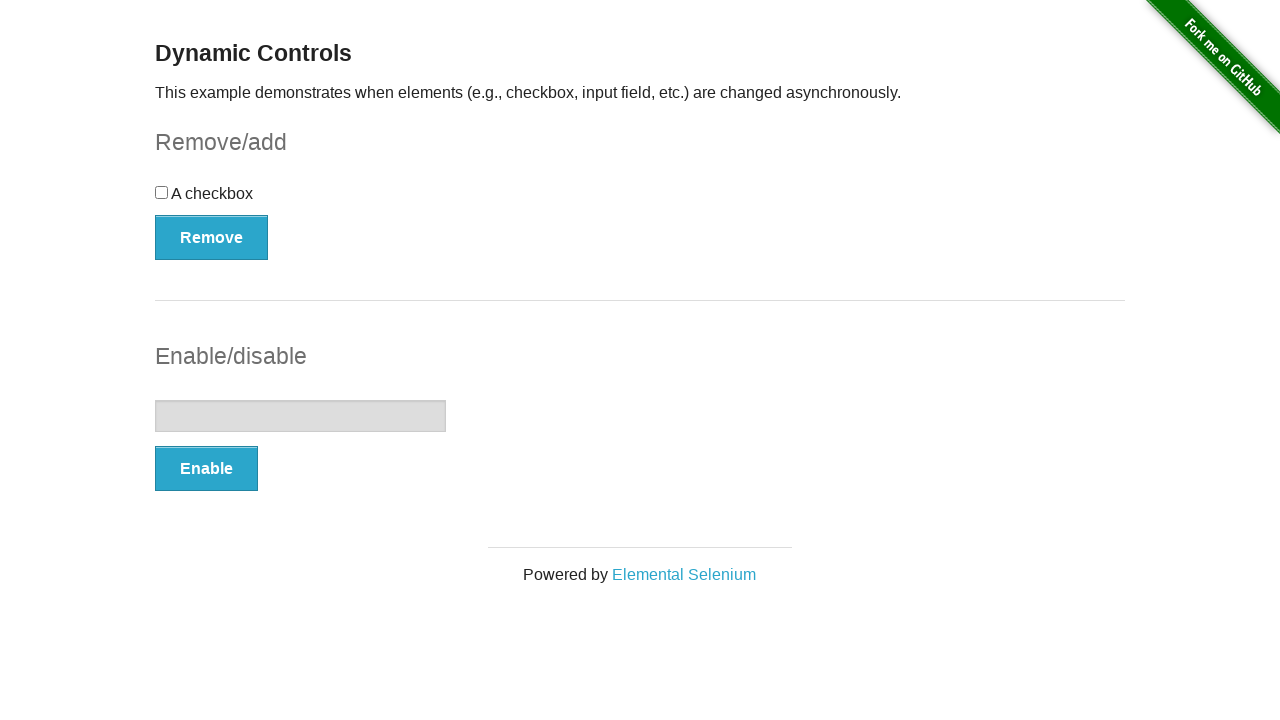

Clicked the Remove button at (212, 237) on xpath=//button[text()='Remove']
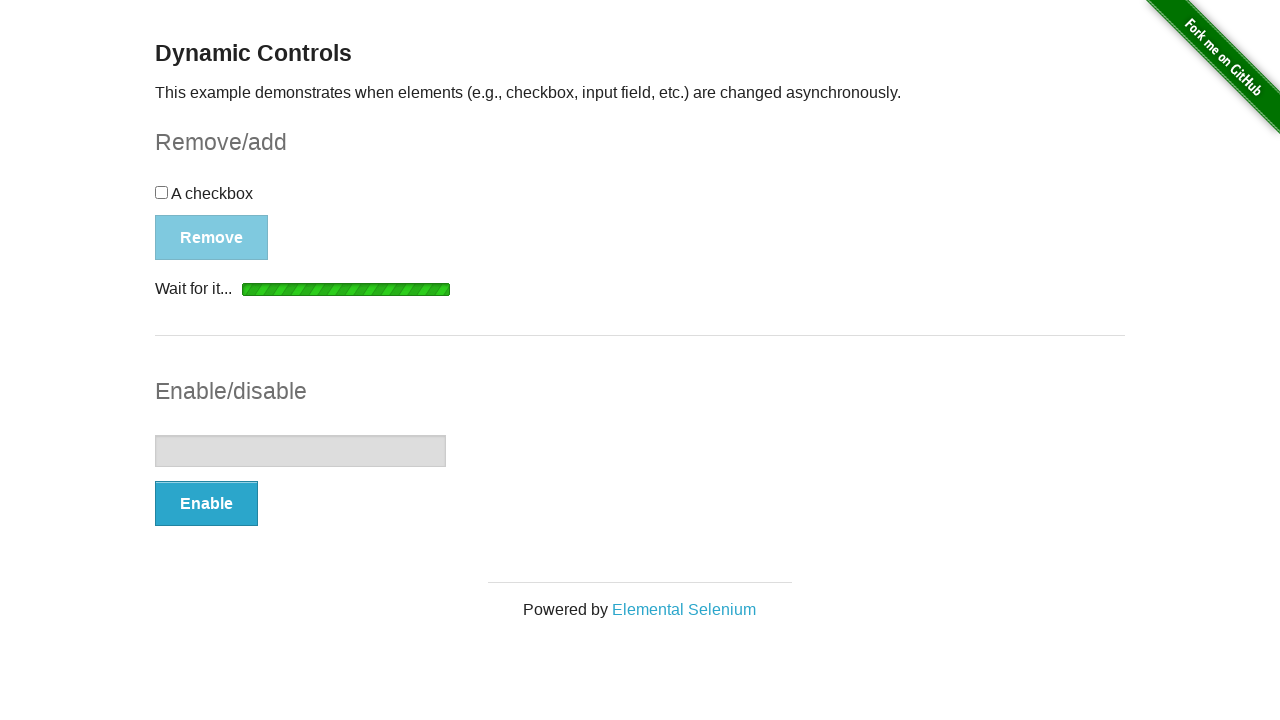

Waited for message element to appear after clicking Remove
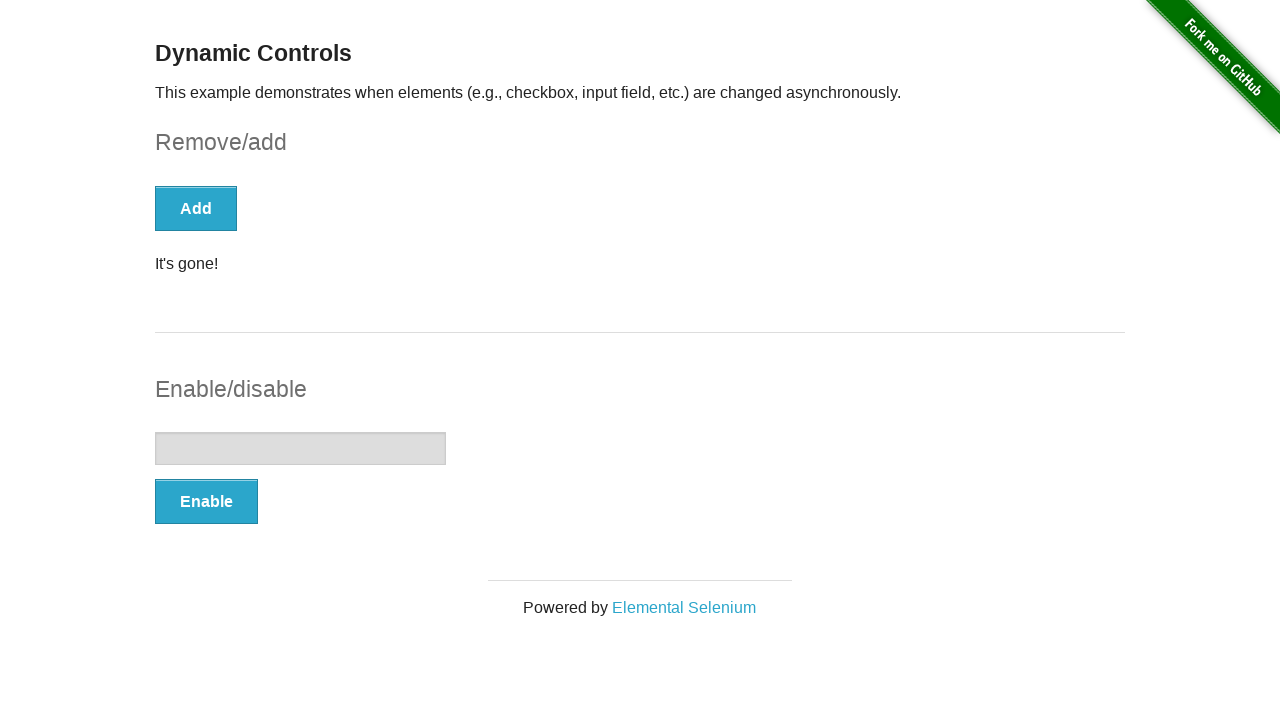

Verified that "It's gone!" message is visible
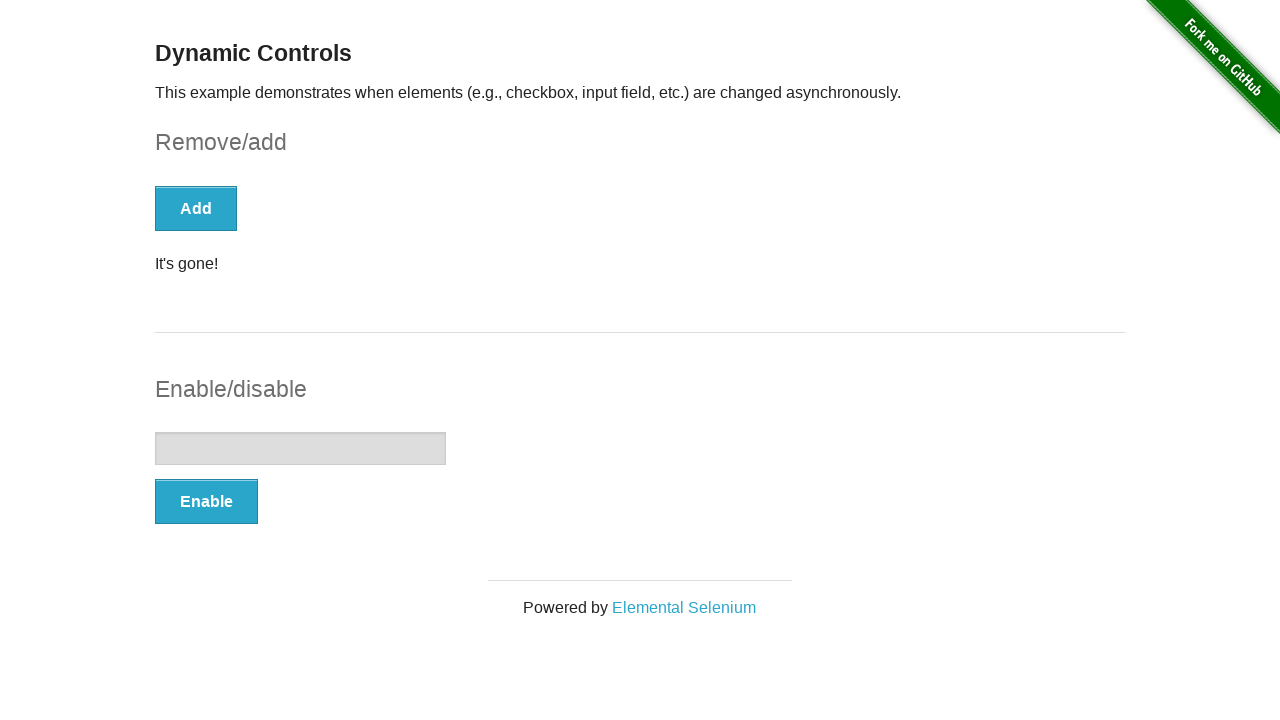

Clicked the Add button at (196, 208) on xpath=//button[text()='Add']
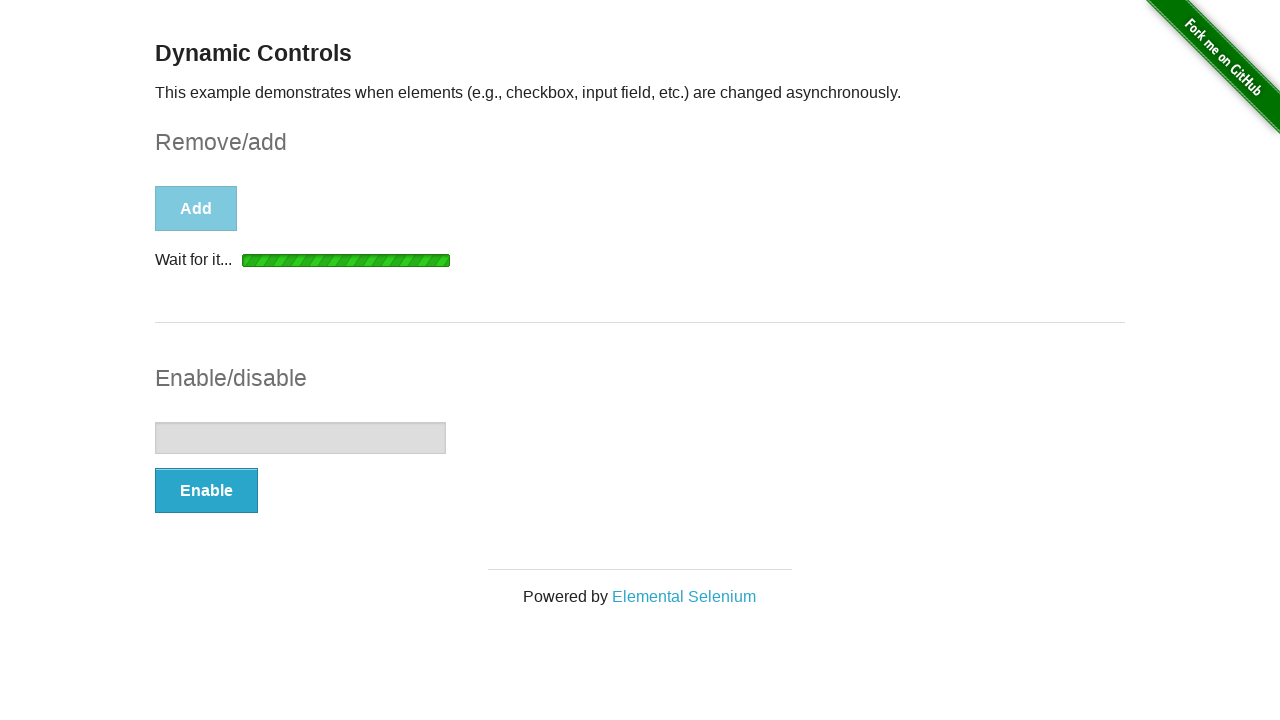

Waited for message element to appear after clicking Add
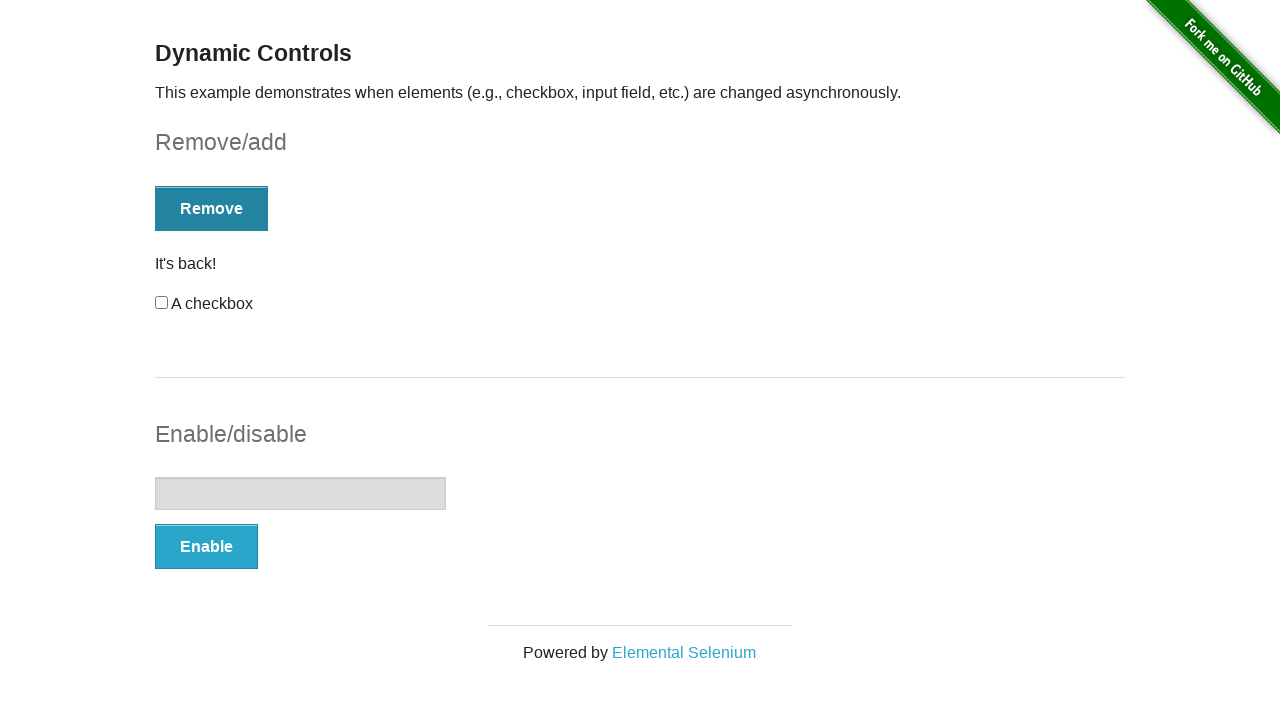

Verified that "It's back!" message is visible
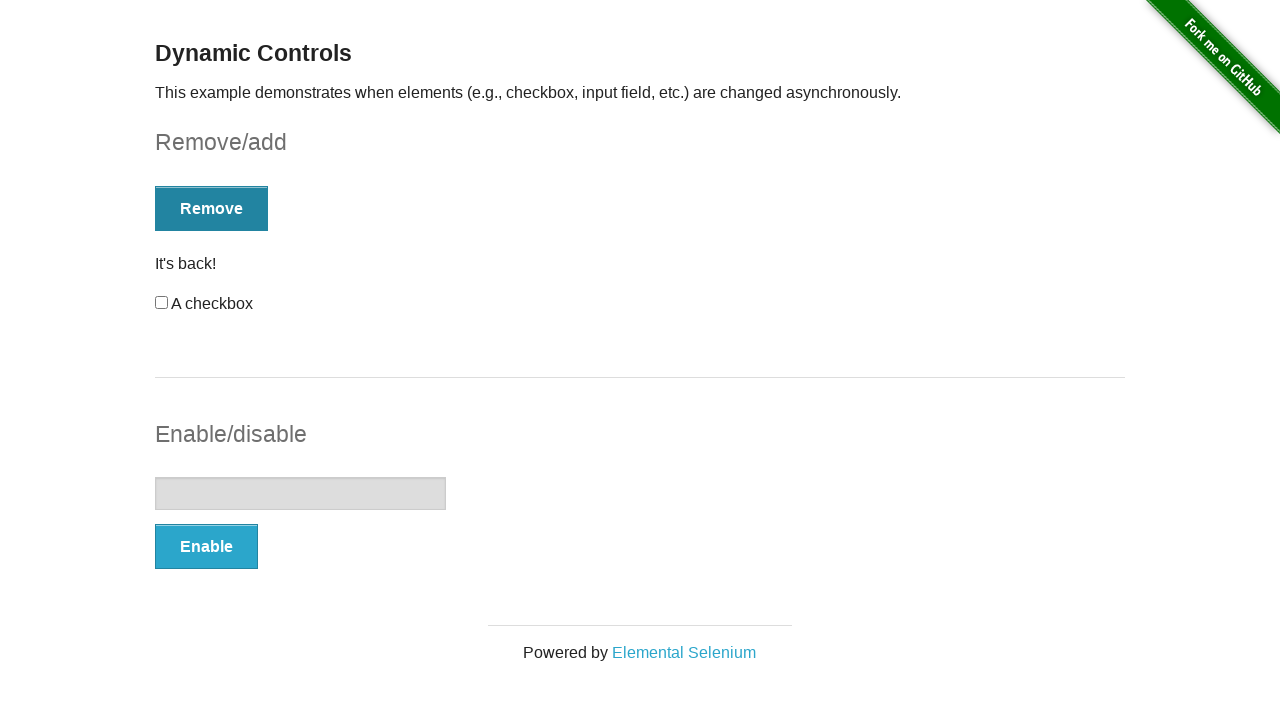

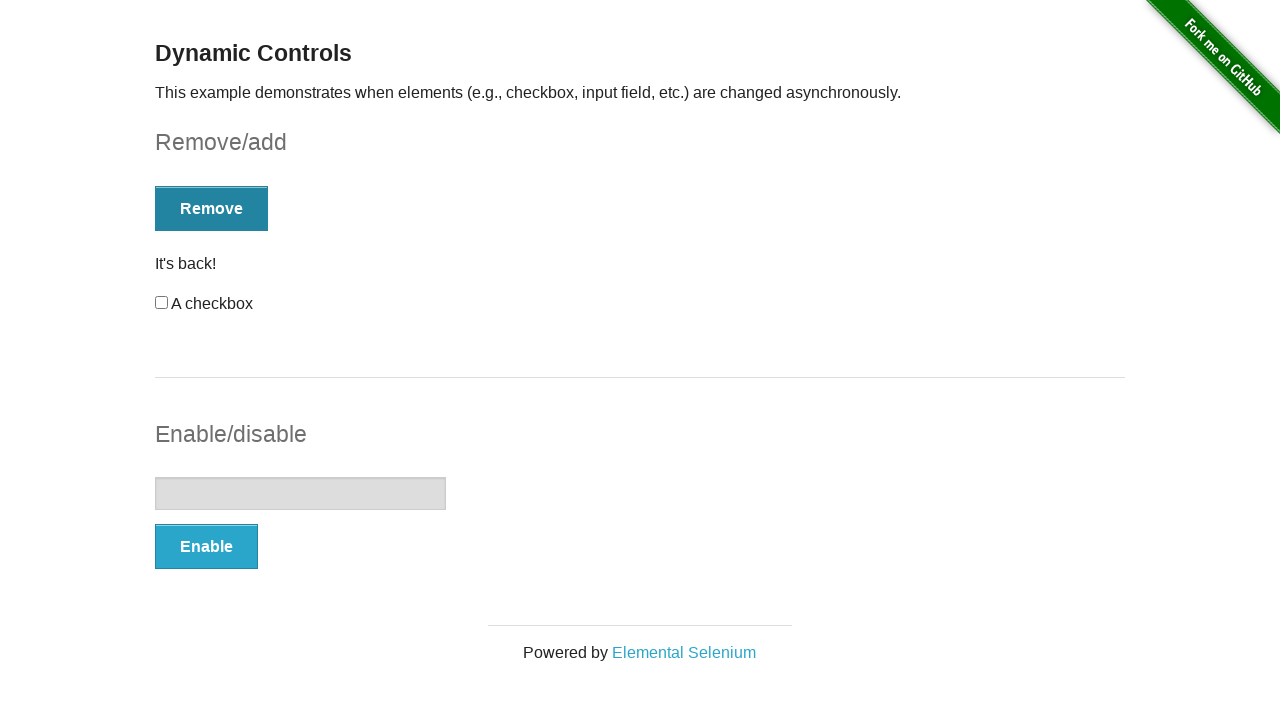